Tests the Training Support website by verifying the homepage title and clicking the "about" link to navigate to the About page, then verifying the new page title.

Starting URL: https://v1.training-support.net

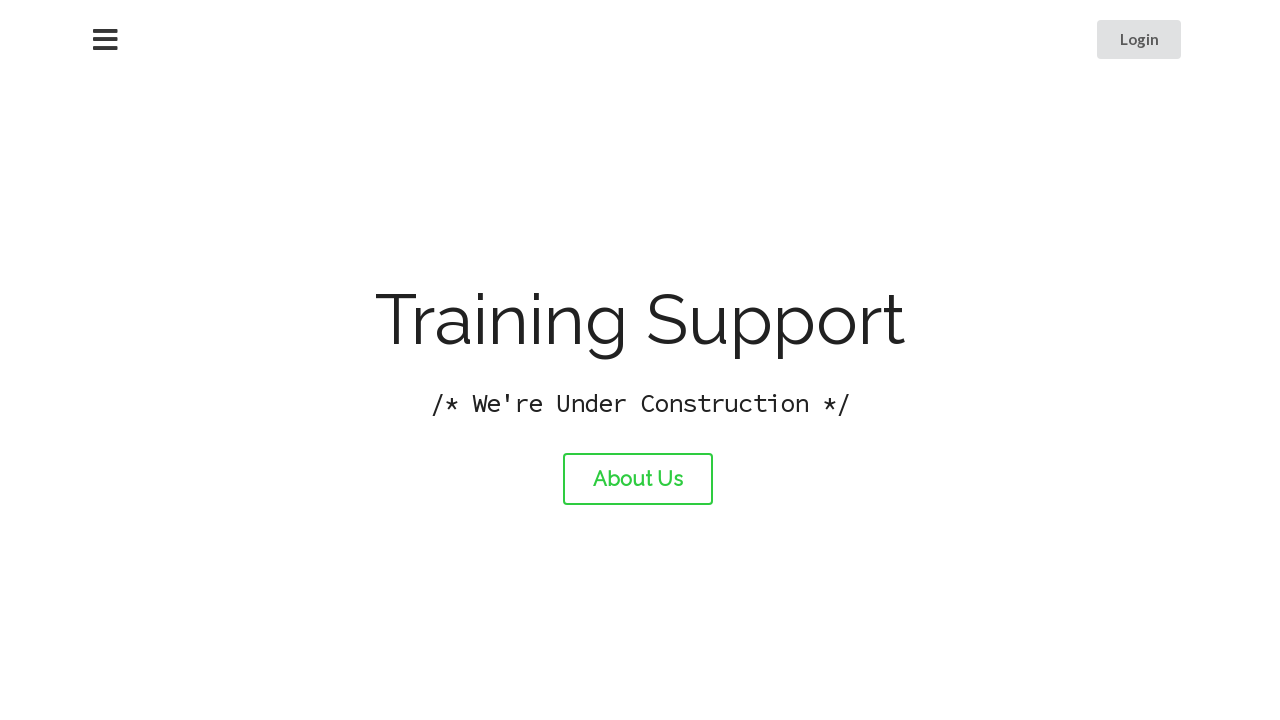

Verified homepage title is 'Training Support'
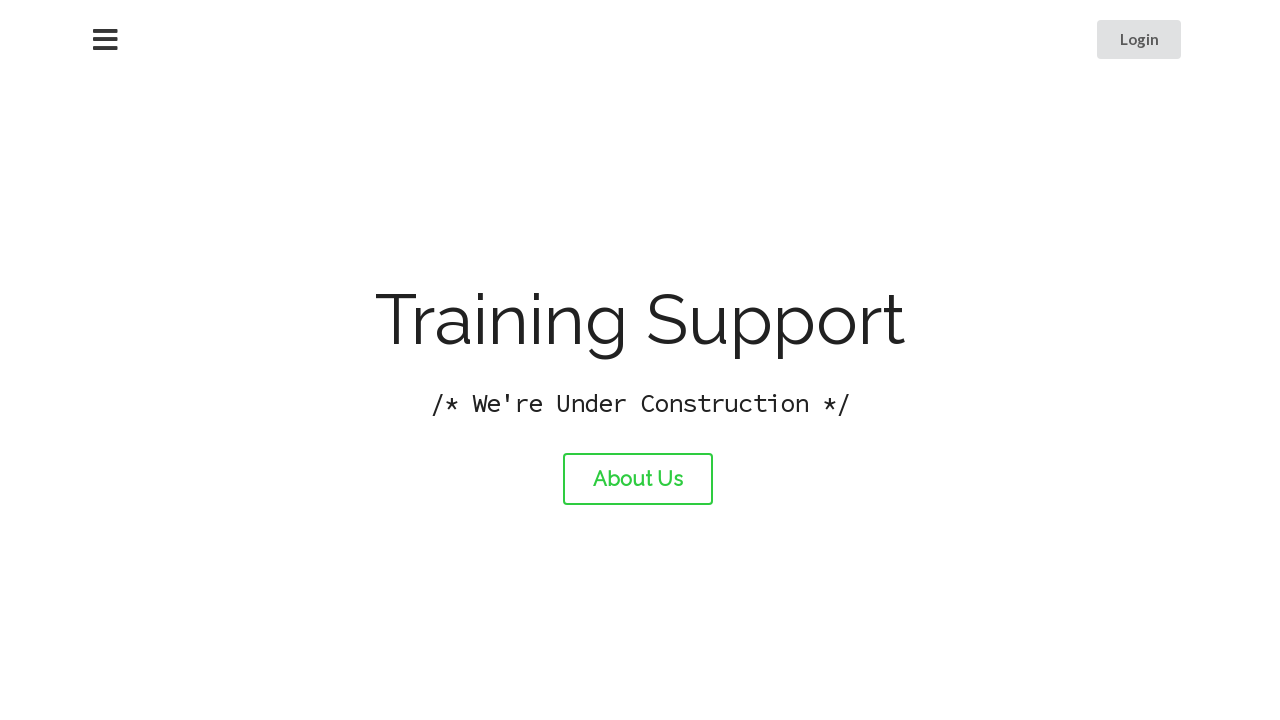

Clicked the 'about' link at (638, 479) on #about-link
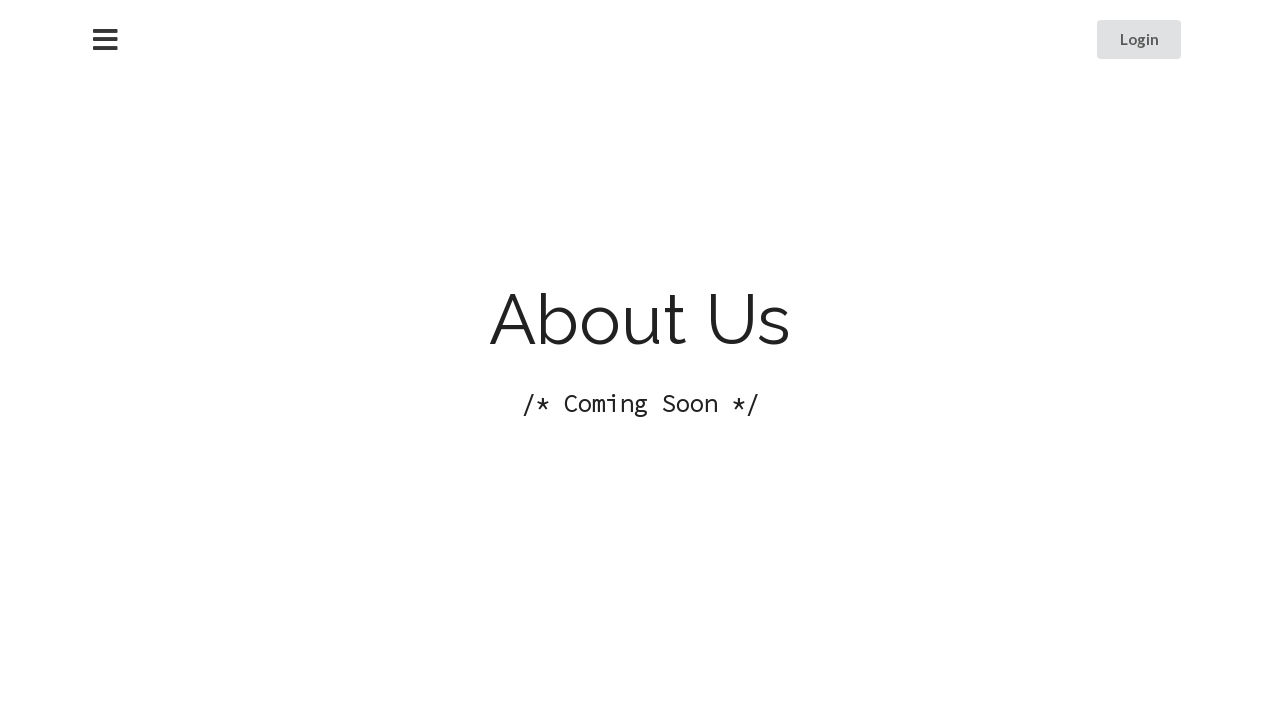

Waited for page load after navigation
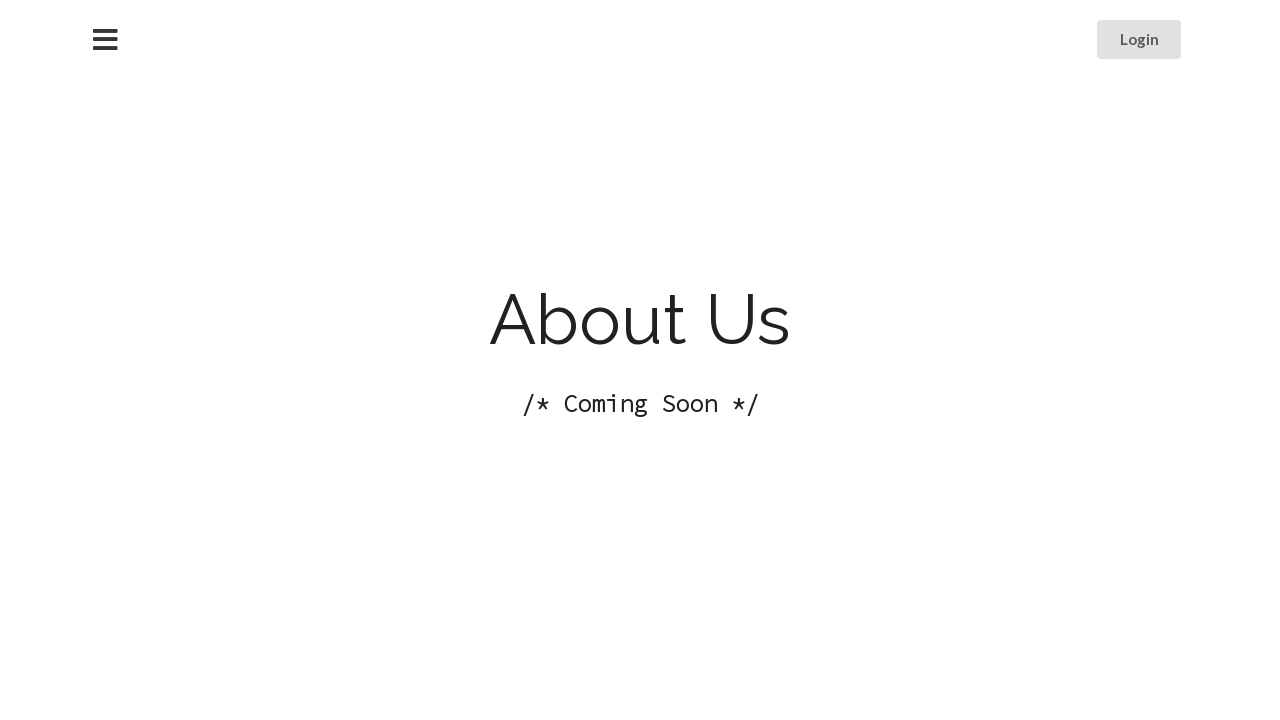

Verified About page title is 'About Training Support'
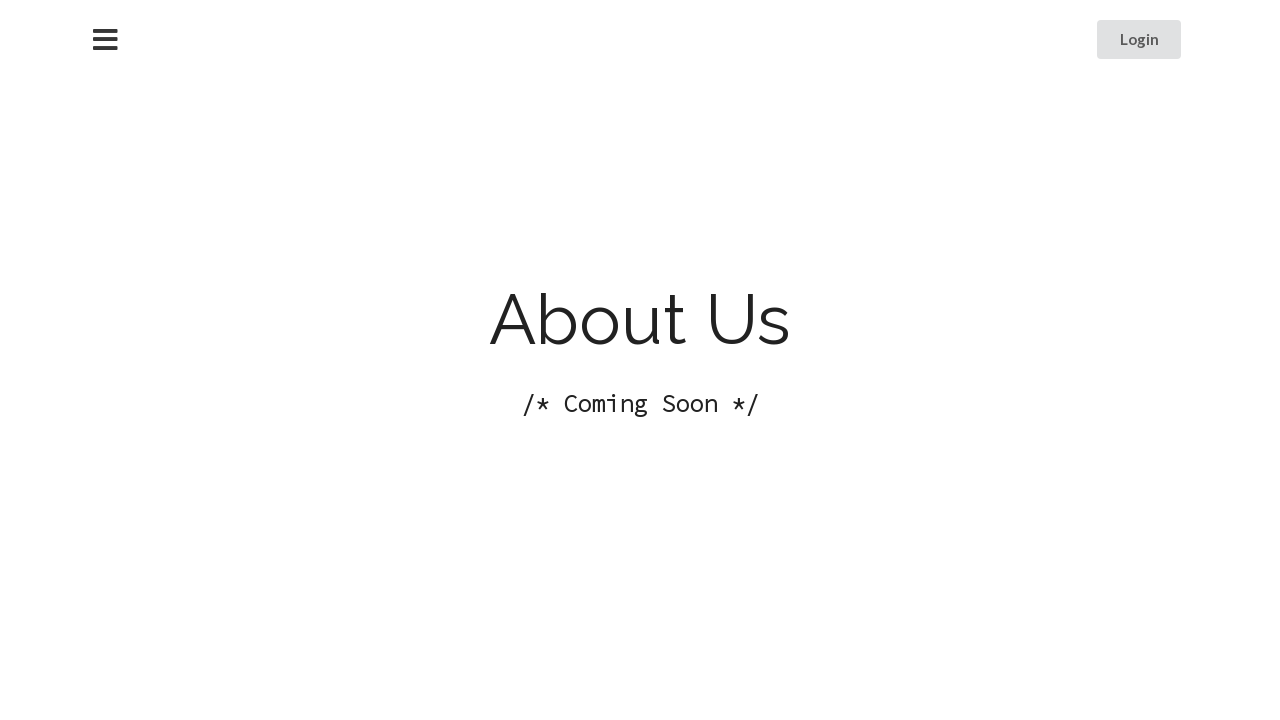

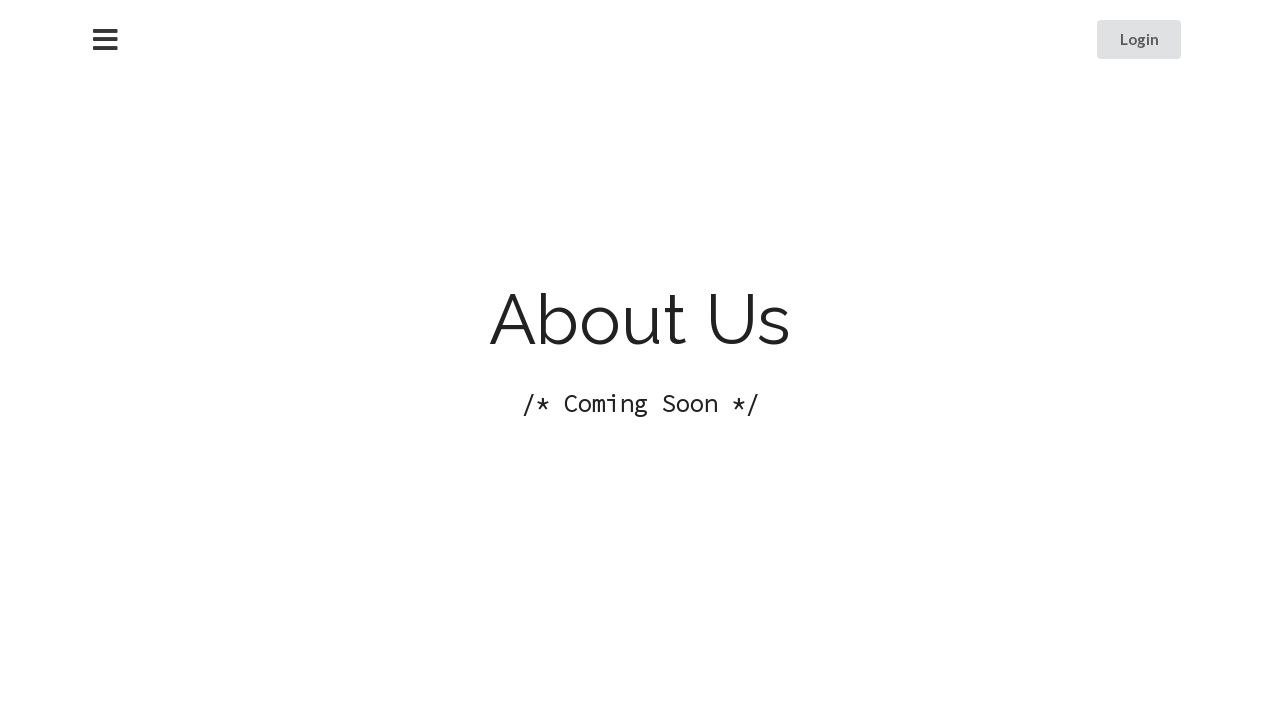